Tests a web form by filling in text fields, password, textarea, selecting a radio button, and submitting the form to verify successful submission.

Starting URL: https://bonigarcia.dev/selenium-webdriver-java/web-form.html

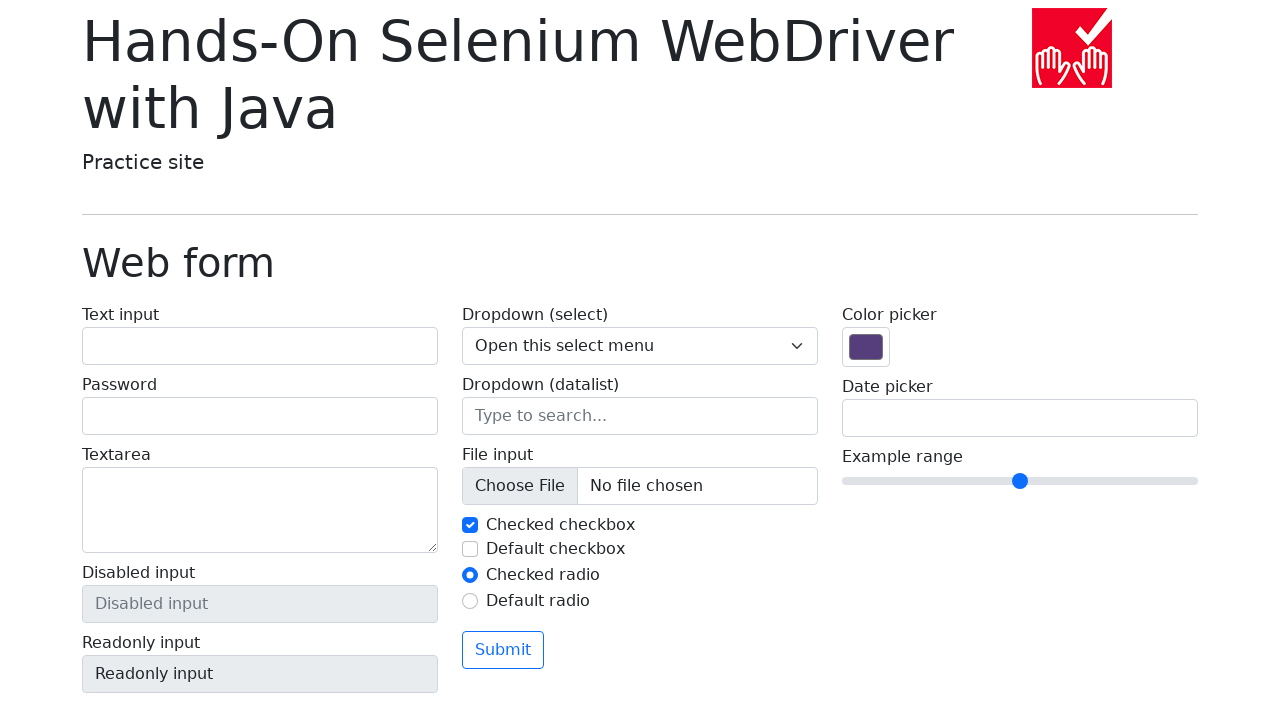

Navigated to web form page
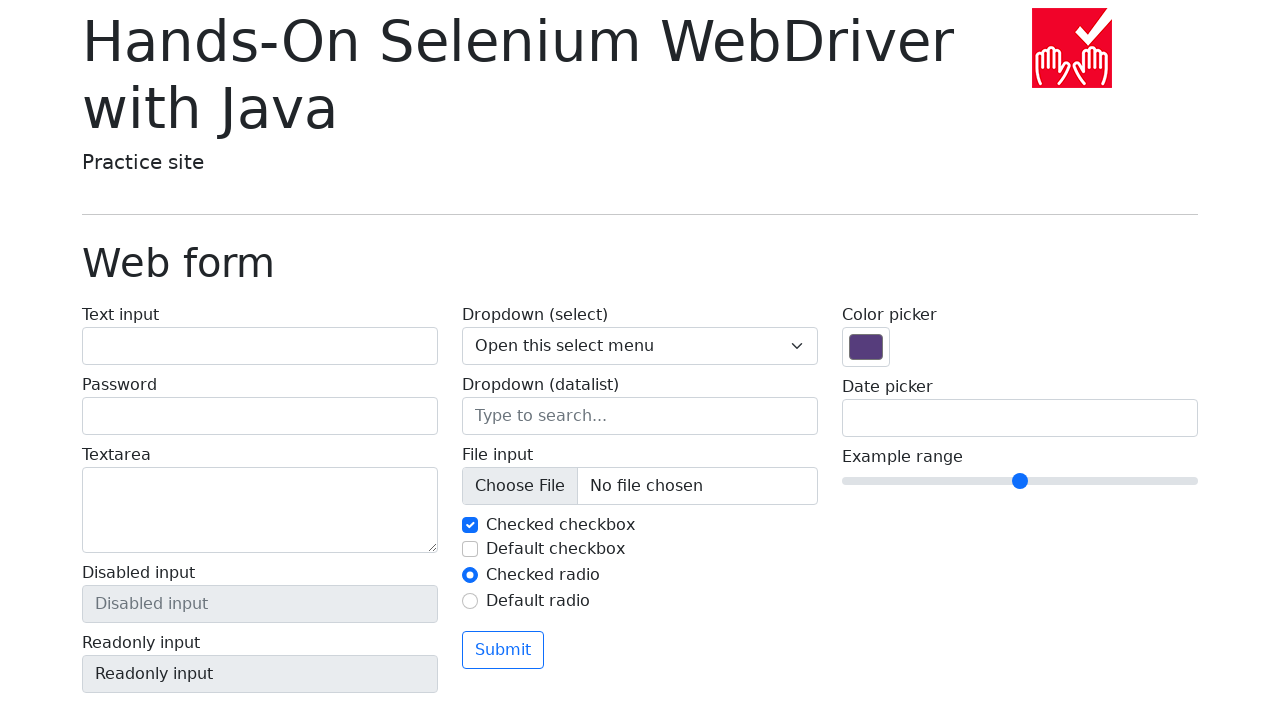

Filled text input field with 'Denis N' on #my-text-id
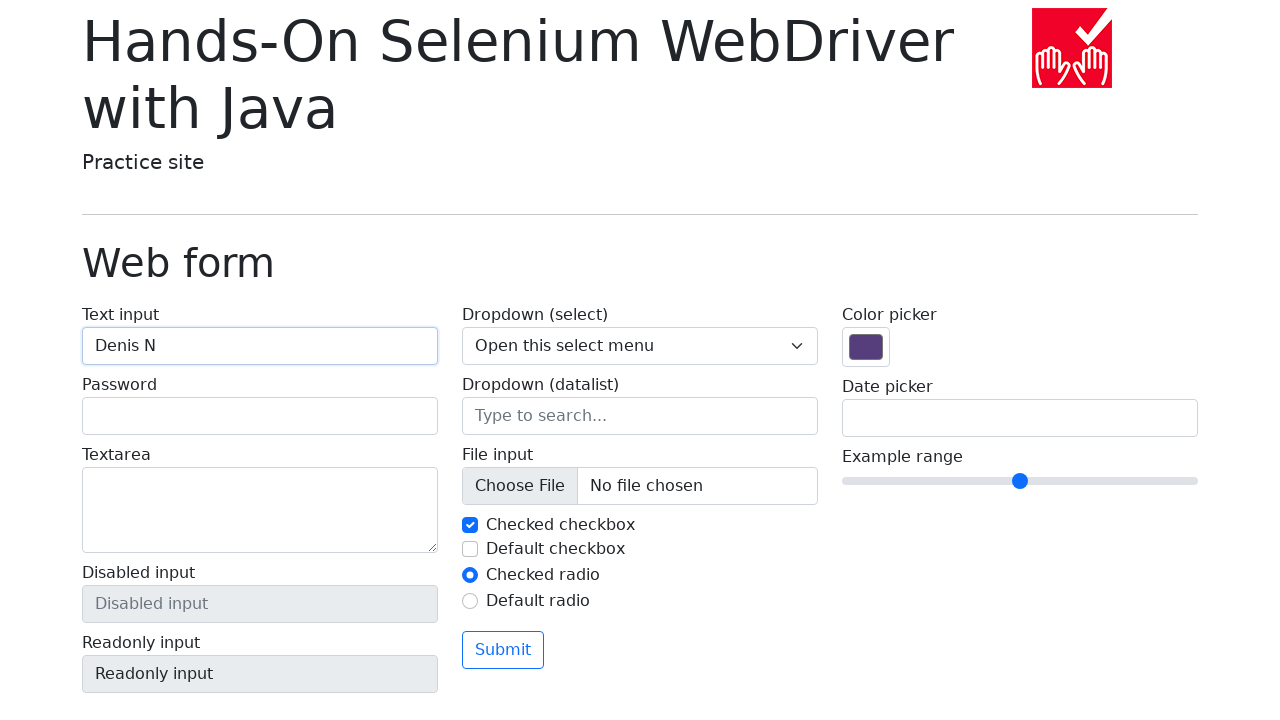

Filled password field with '123456' on input[name='my-password']
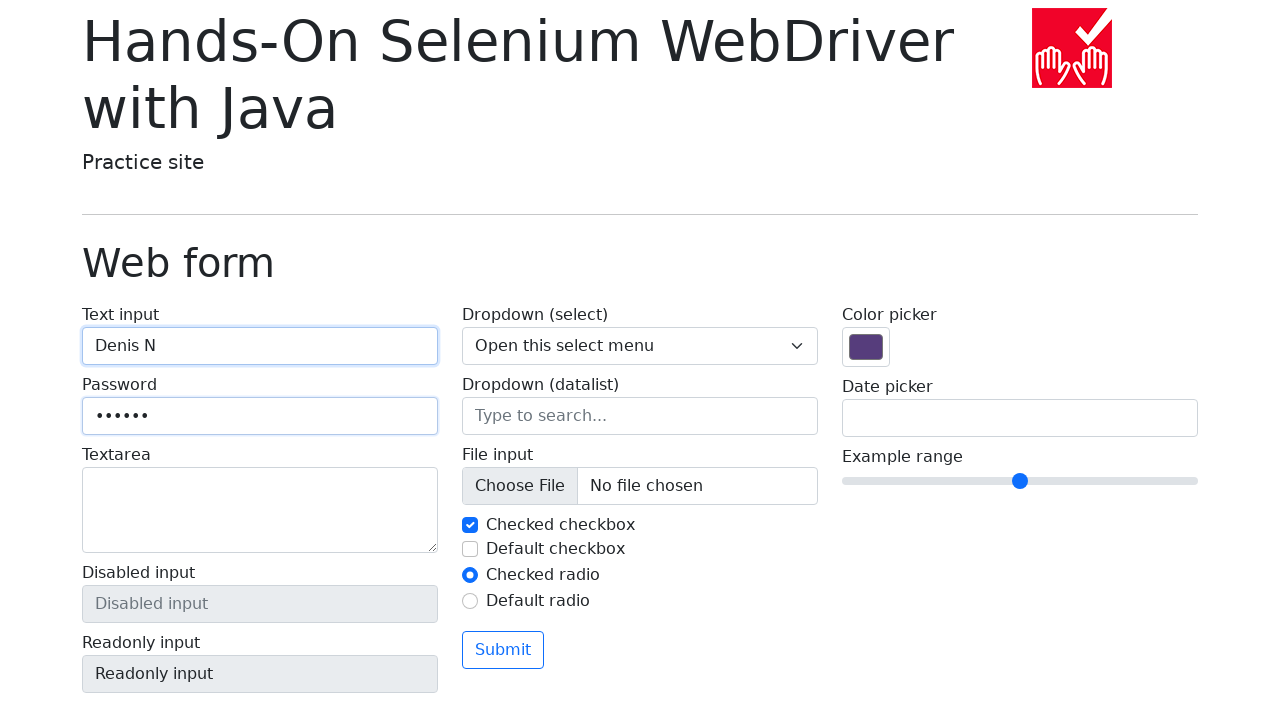

Filled textarea with 'This is a text' on textarea[name='my-textarea']
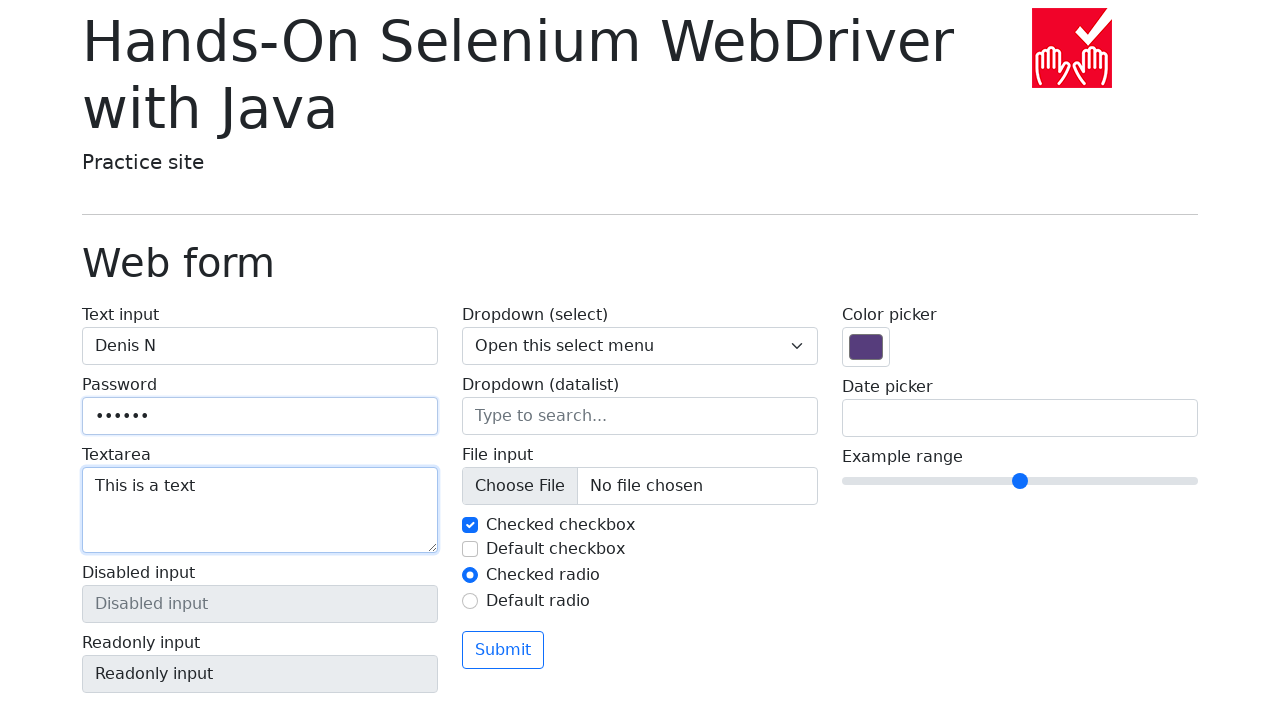

Selected radio button option 2 at (470, 601) on #my-radio-2
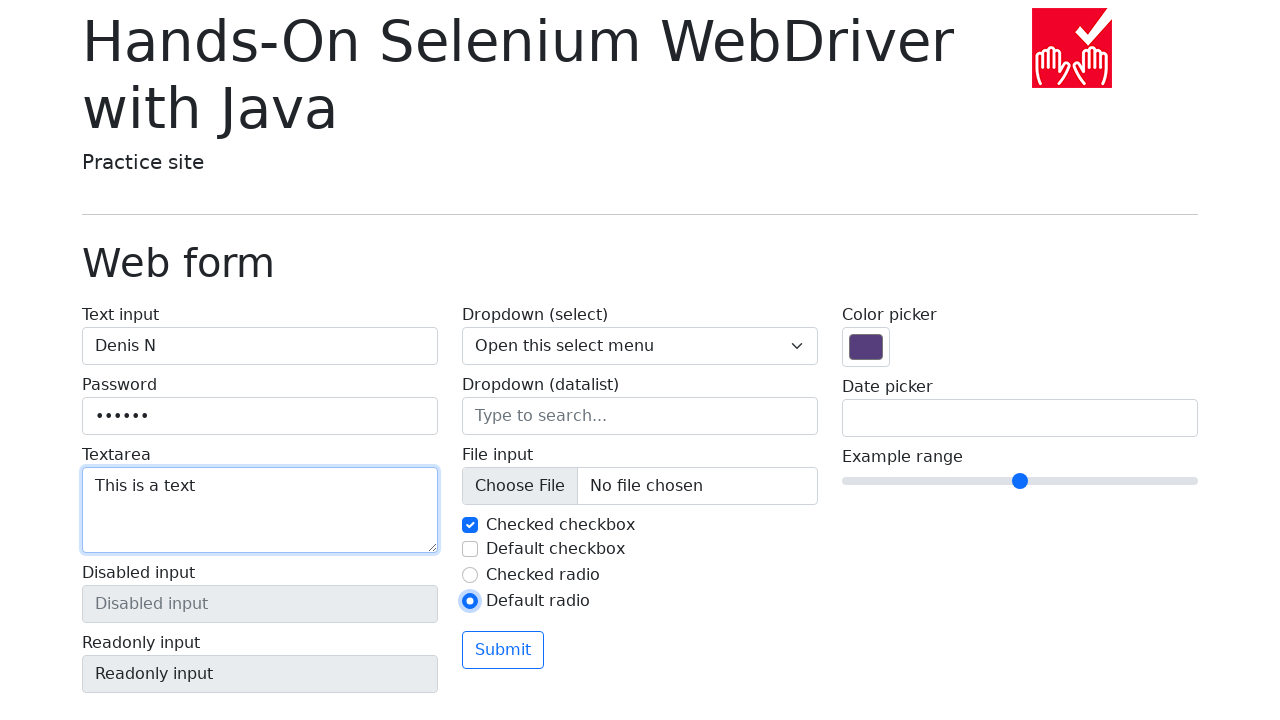

Clicked submit button to submit the form at (503, 650) on .btn.btn-outline-primary.mt-3
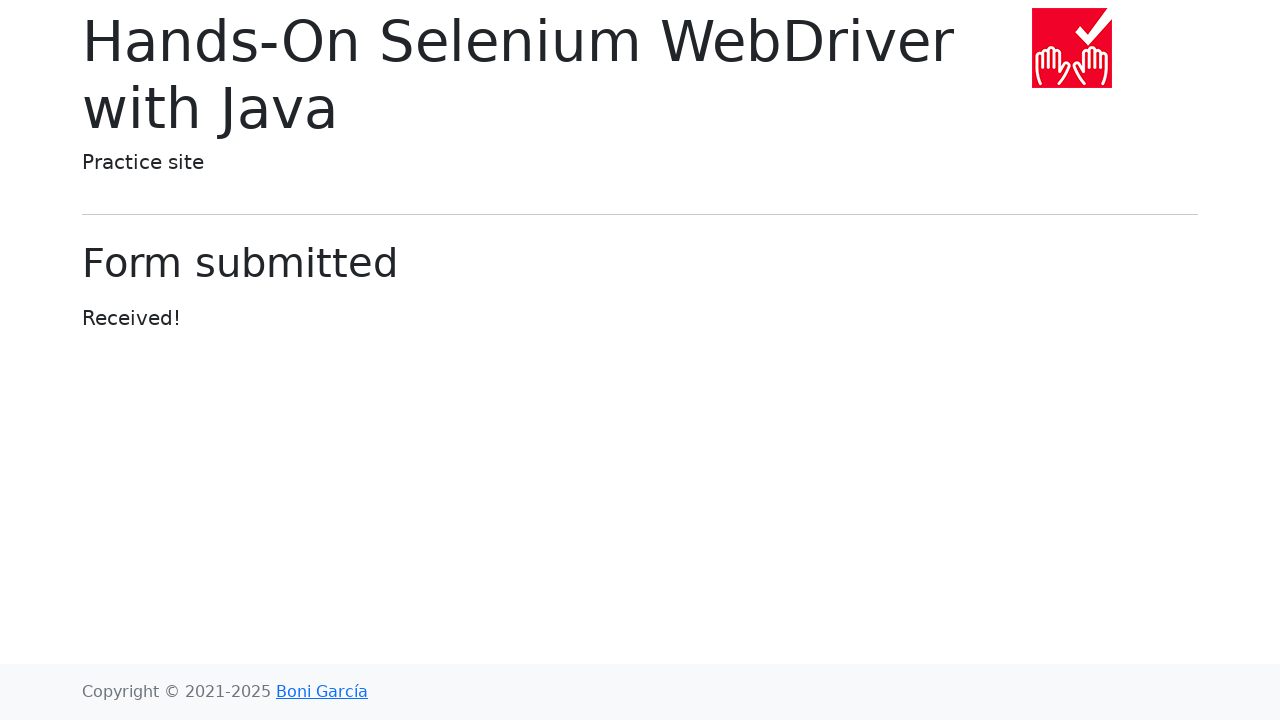

Form successfully submitted and redirected to submitted page
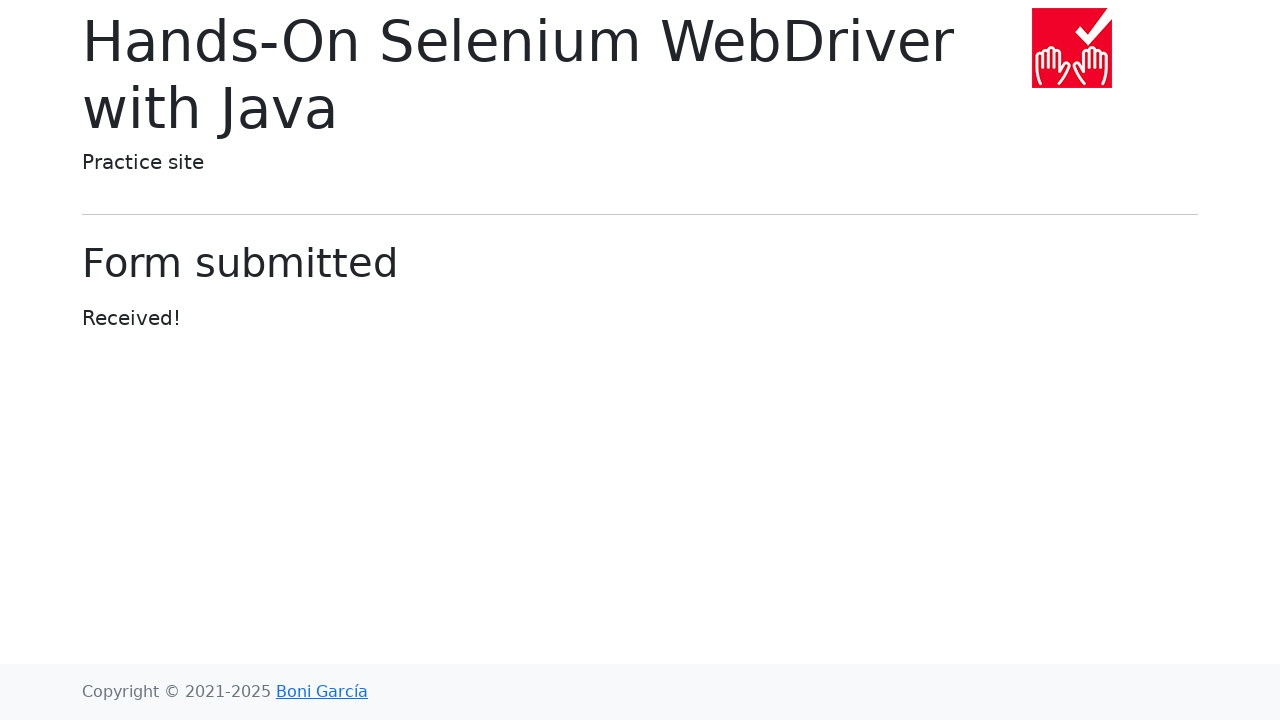

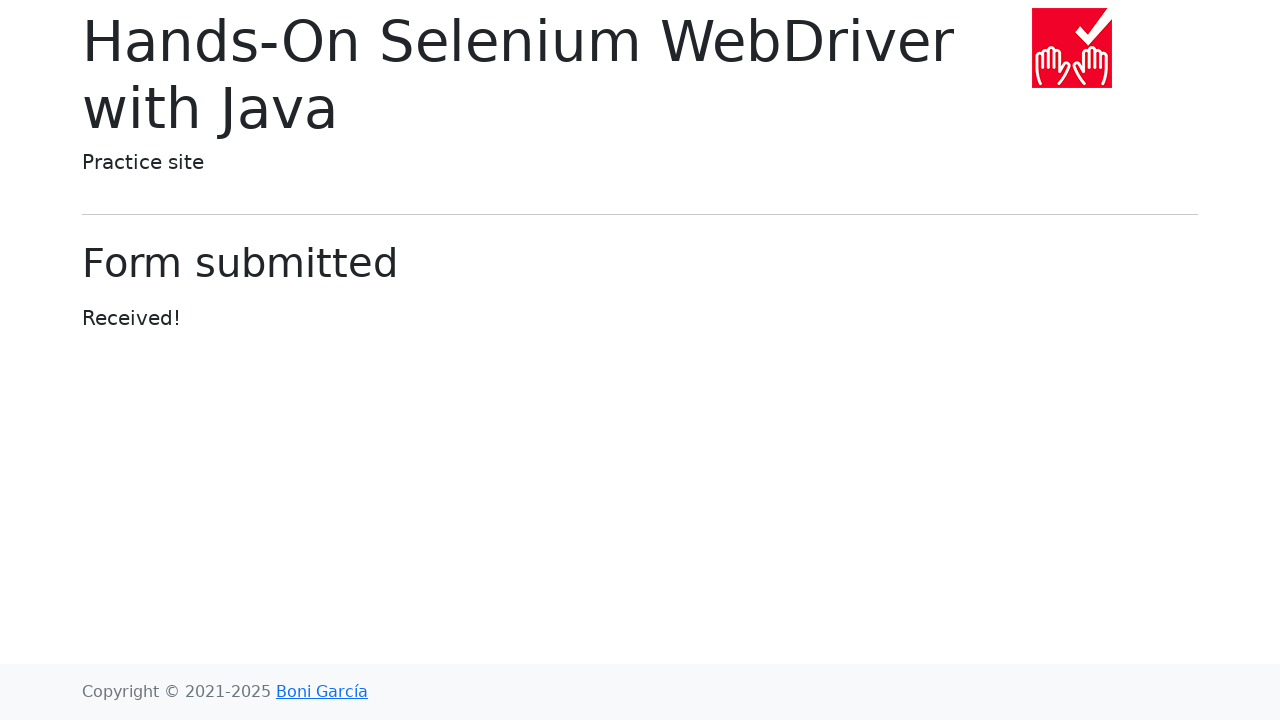